Tests clicking All Products button navigates to shop page

Starting URL: https://webshop-agil-testautomatiserare.netlify.app

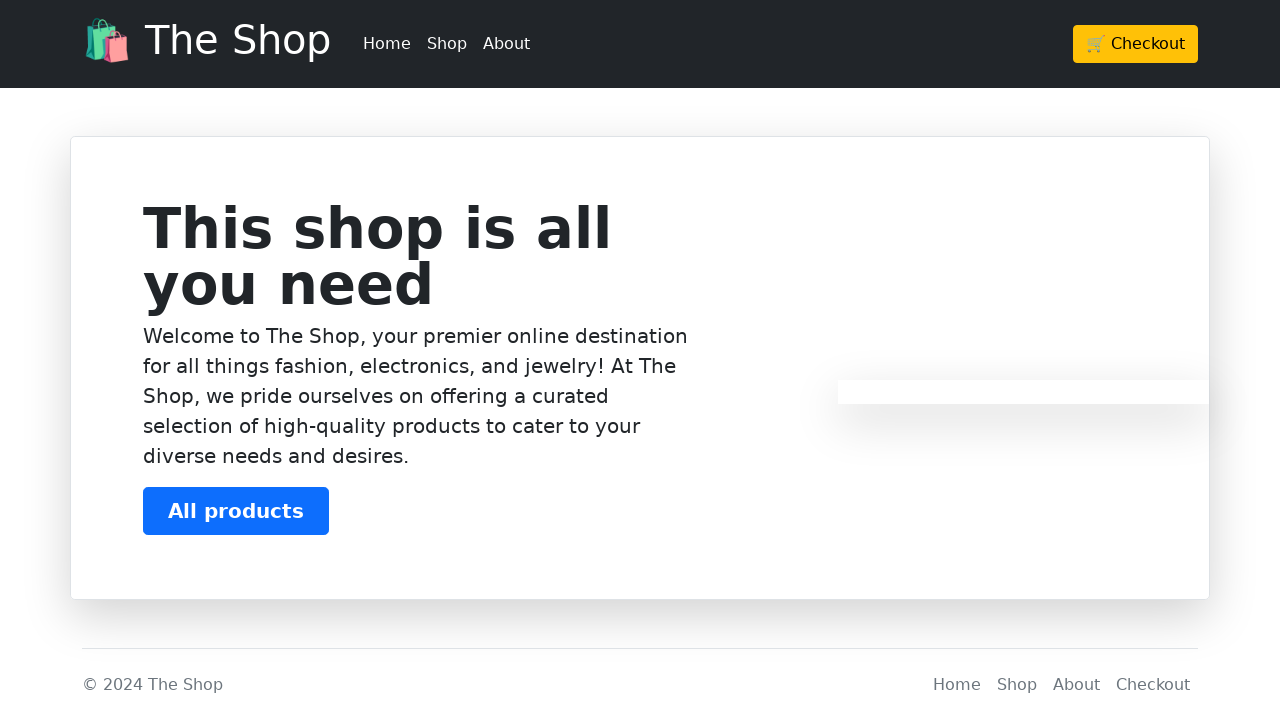

Clicked All Products button at (236, 511) on xpath=//*/button[text()='All products']
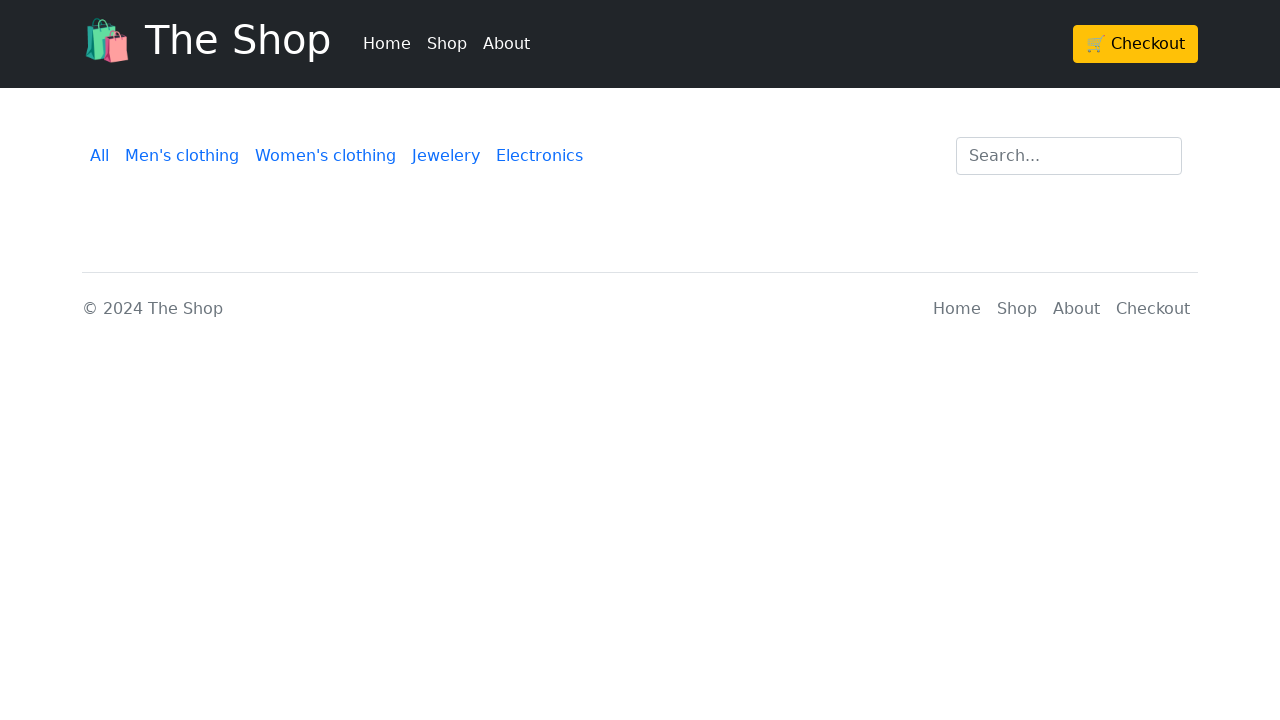

Verified navigation to shop/products page
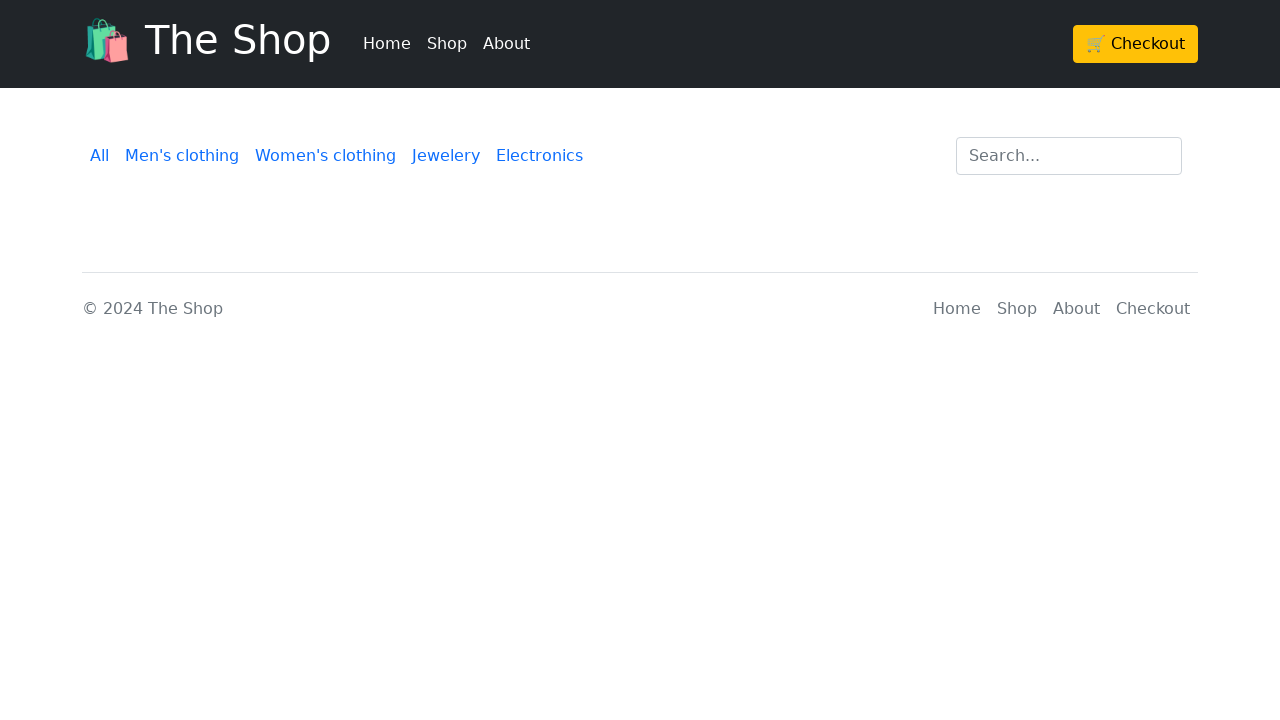

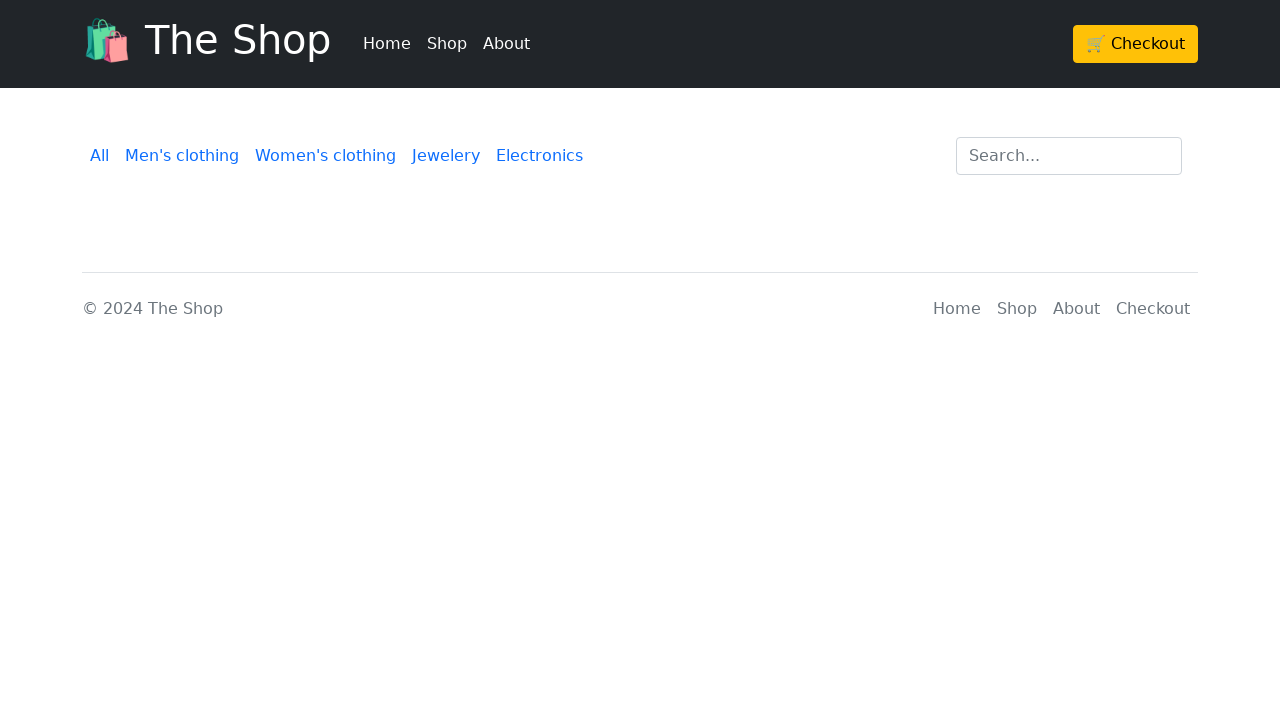